Tests a registration form by filling in personal information fields (first name, last name, username, email, password, phone, gender, date of birth) with generated test data.

Starting URL: https://practice.cydeo.com/registration_form

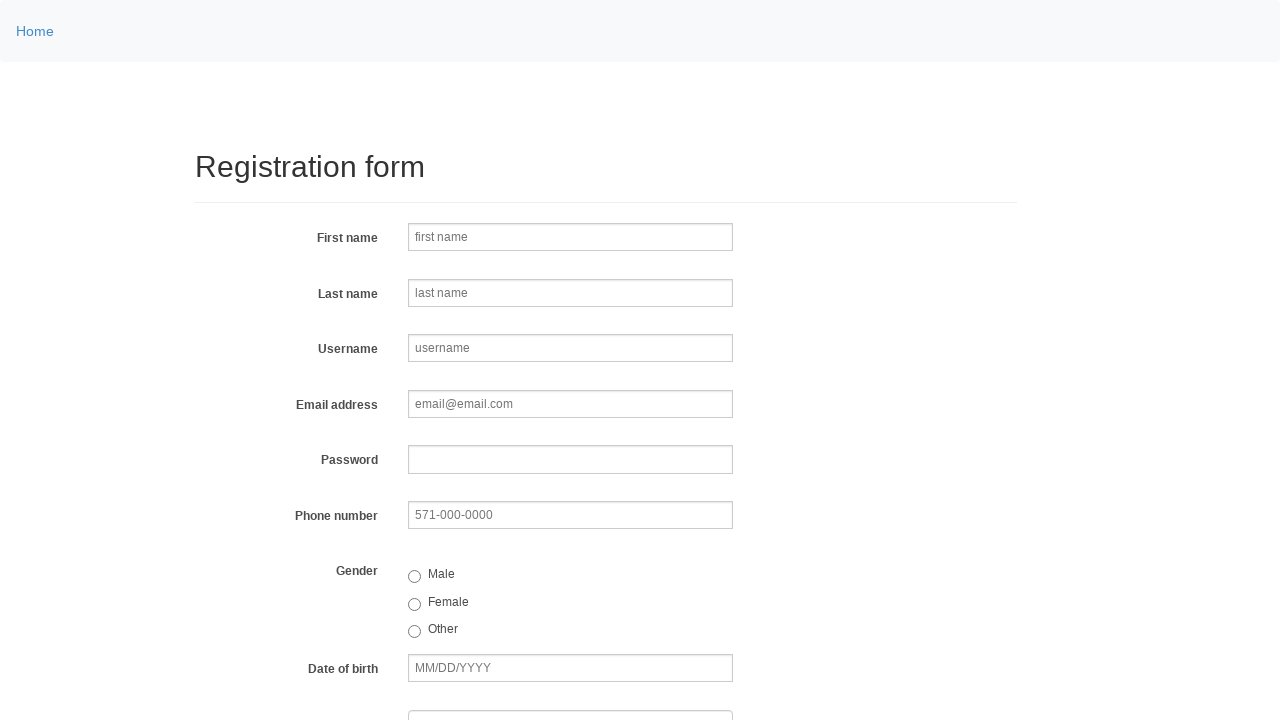

Filled first name field with 'Jennifer' on input[name='firstname']
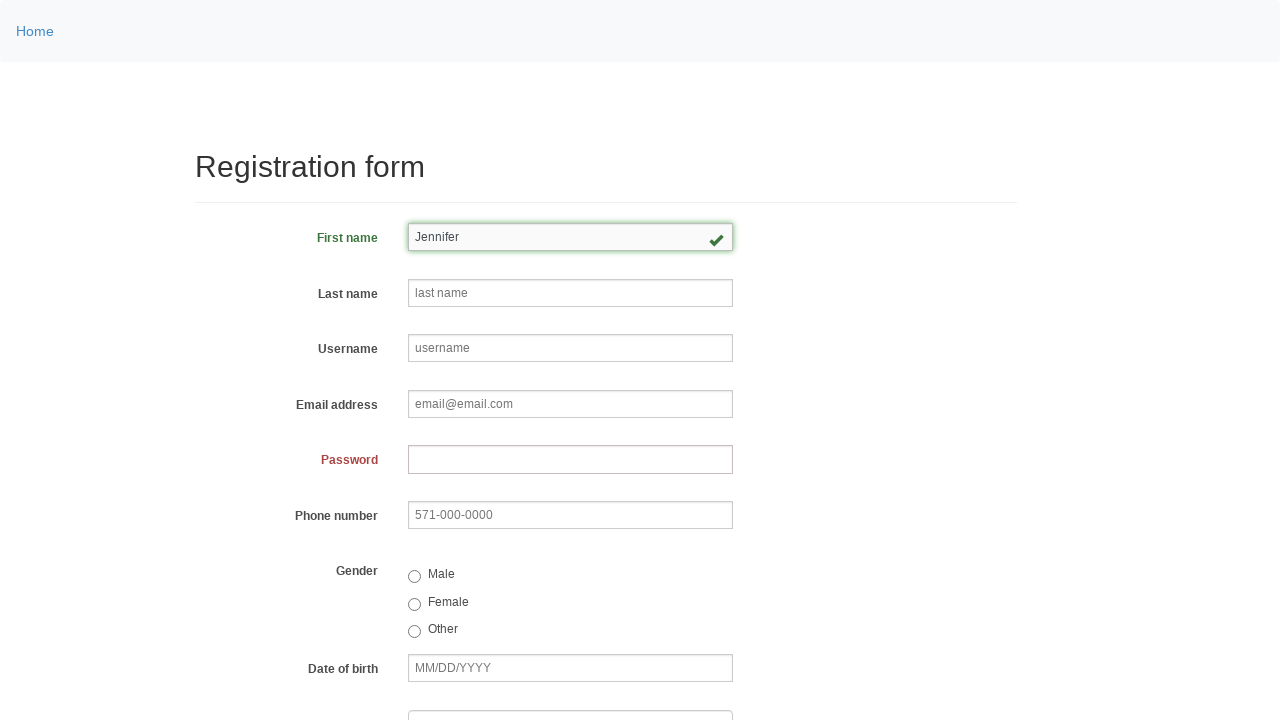

Filled last name field with 'Morrison' on input[name='lastname']
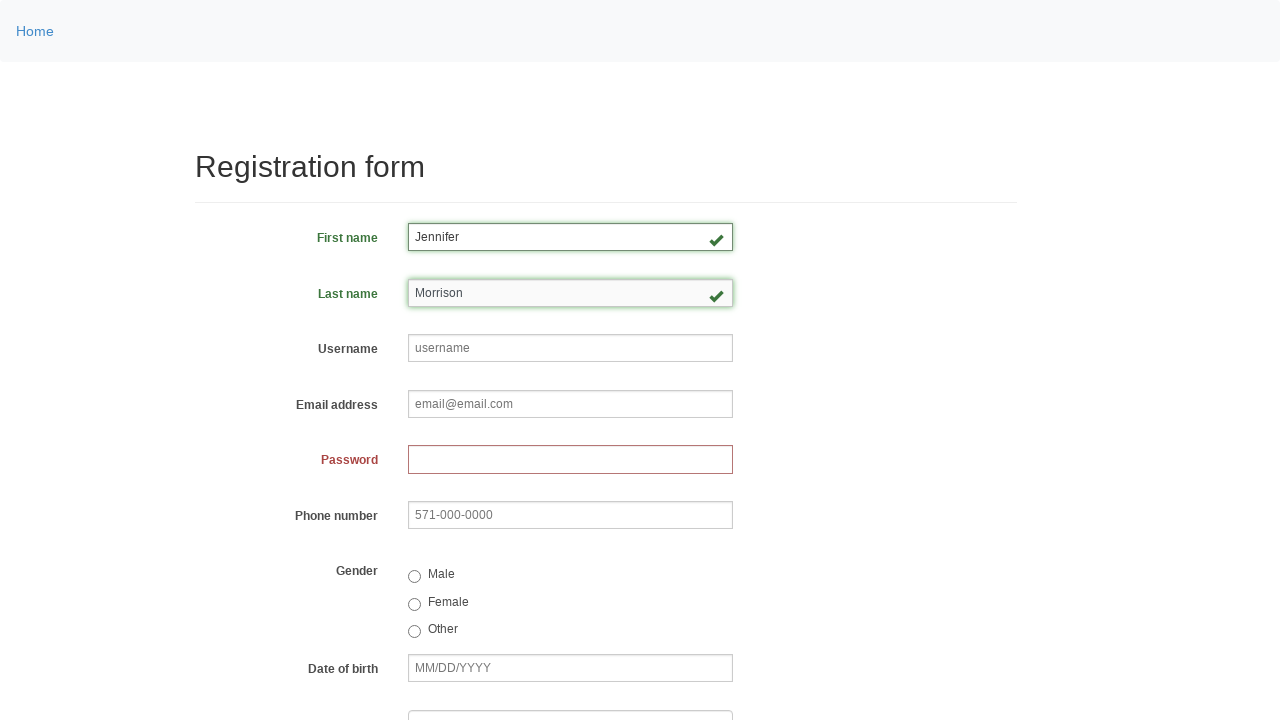

Filled username field with 'helpdesk132' on input[name='username']
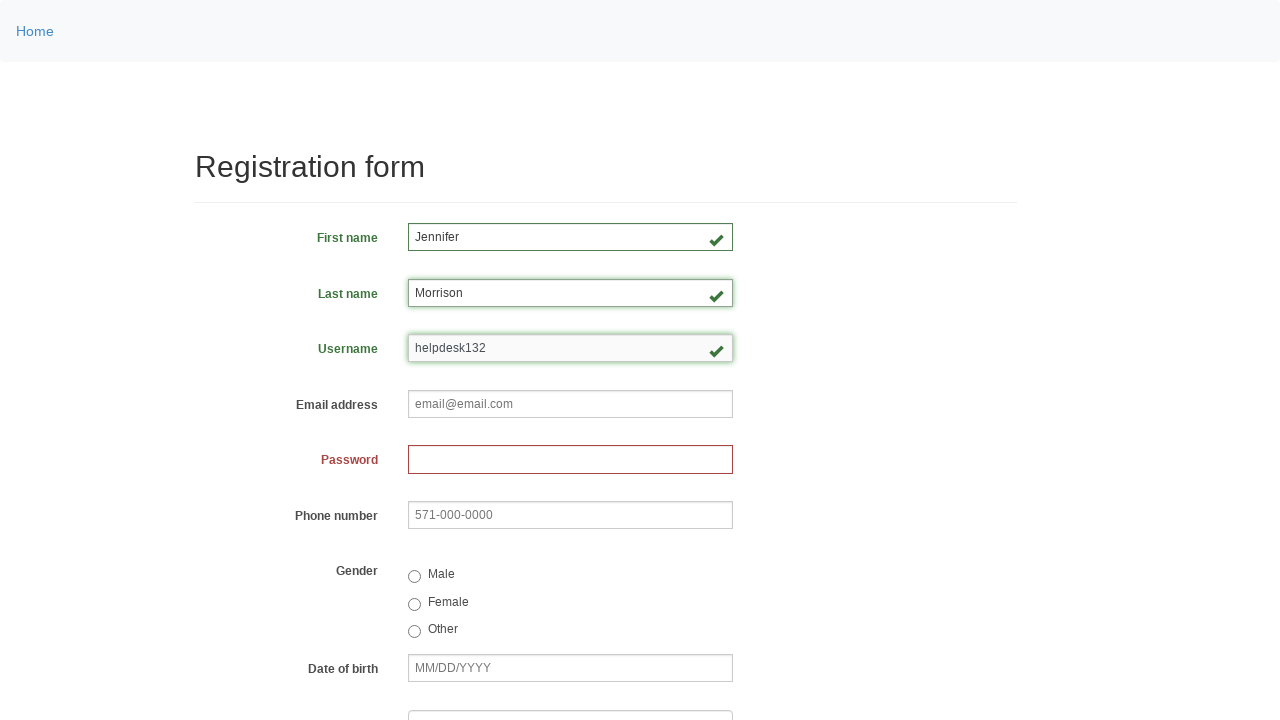

Filled email field with 'helpdesk132@email.com' on input[name='email']
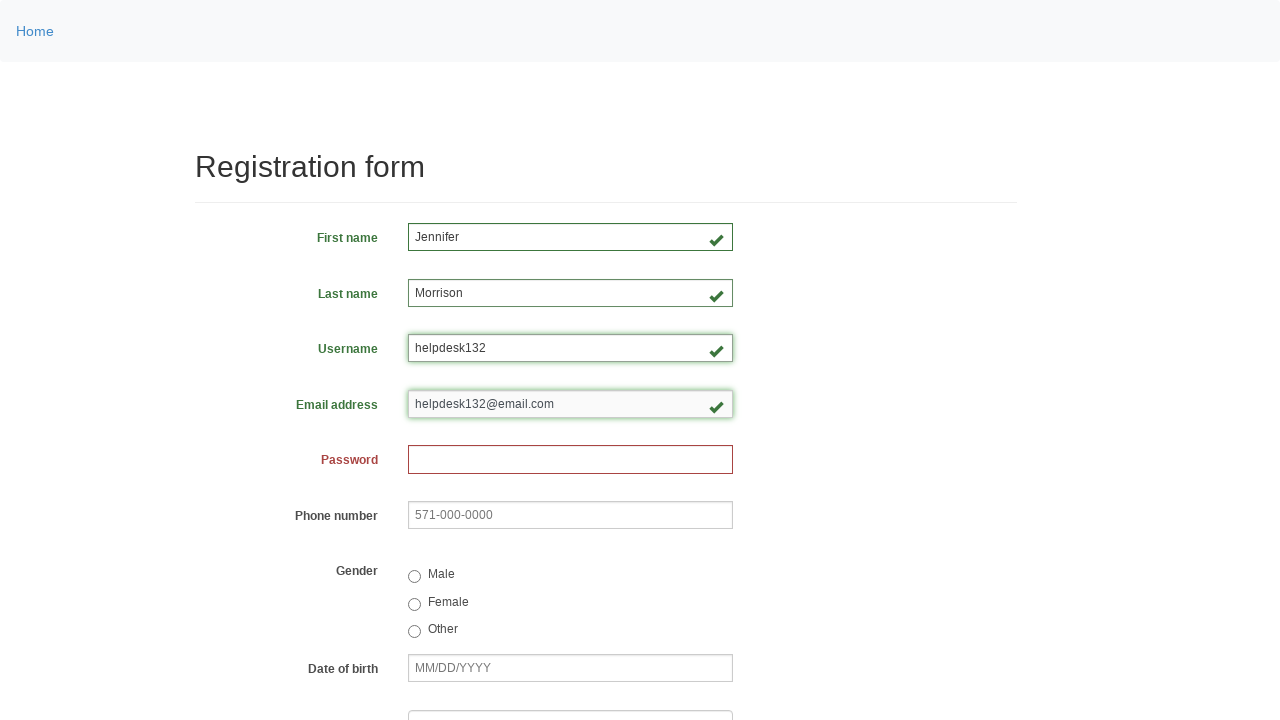

Filled password field with generated password on input[name='password']
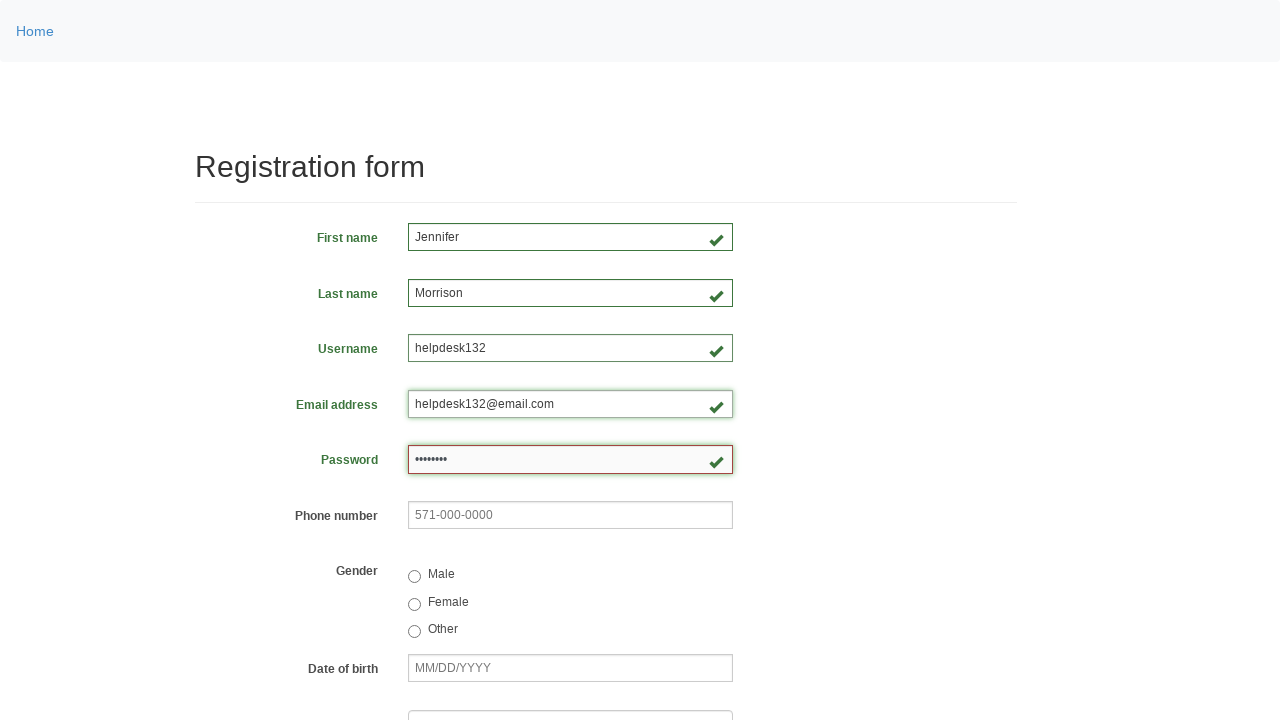

Filled phone number field with '122-679-1691' on input[name='phone']
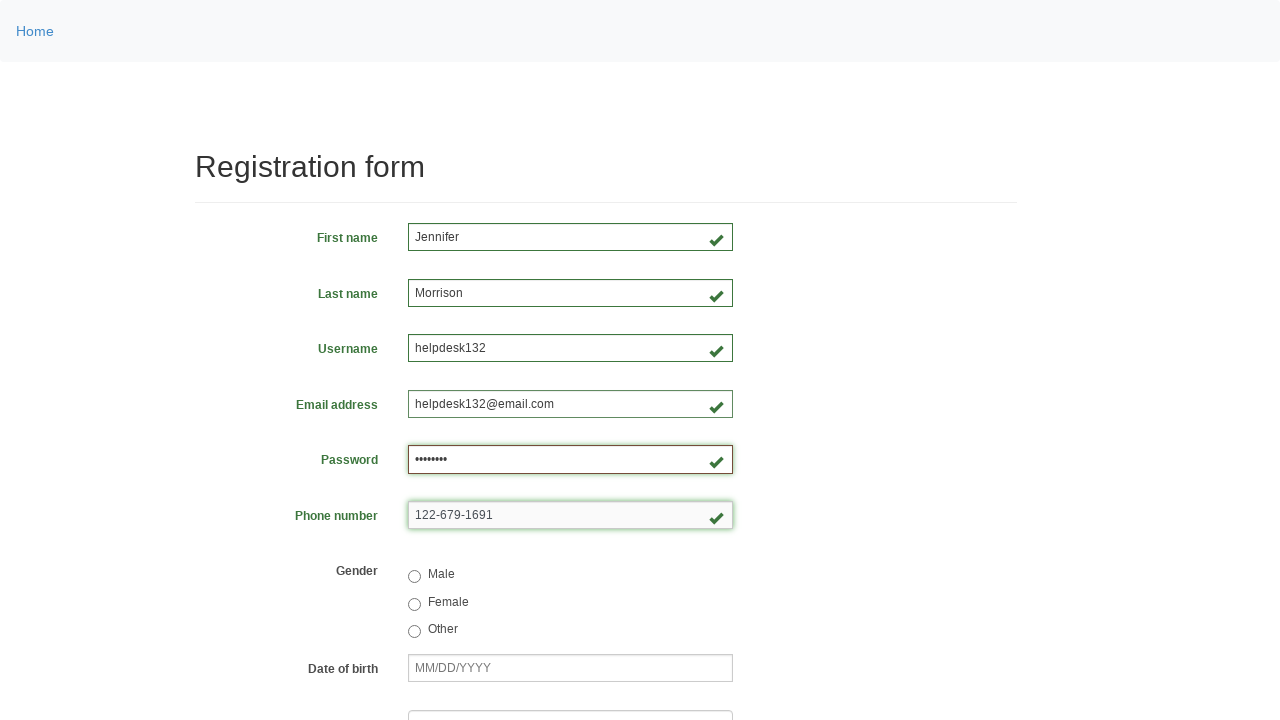

Selected female gender option at (414, 604) on input[value='female']
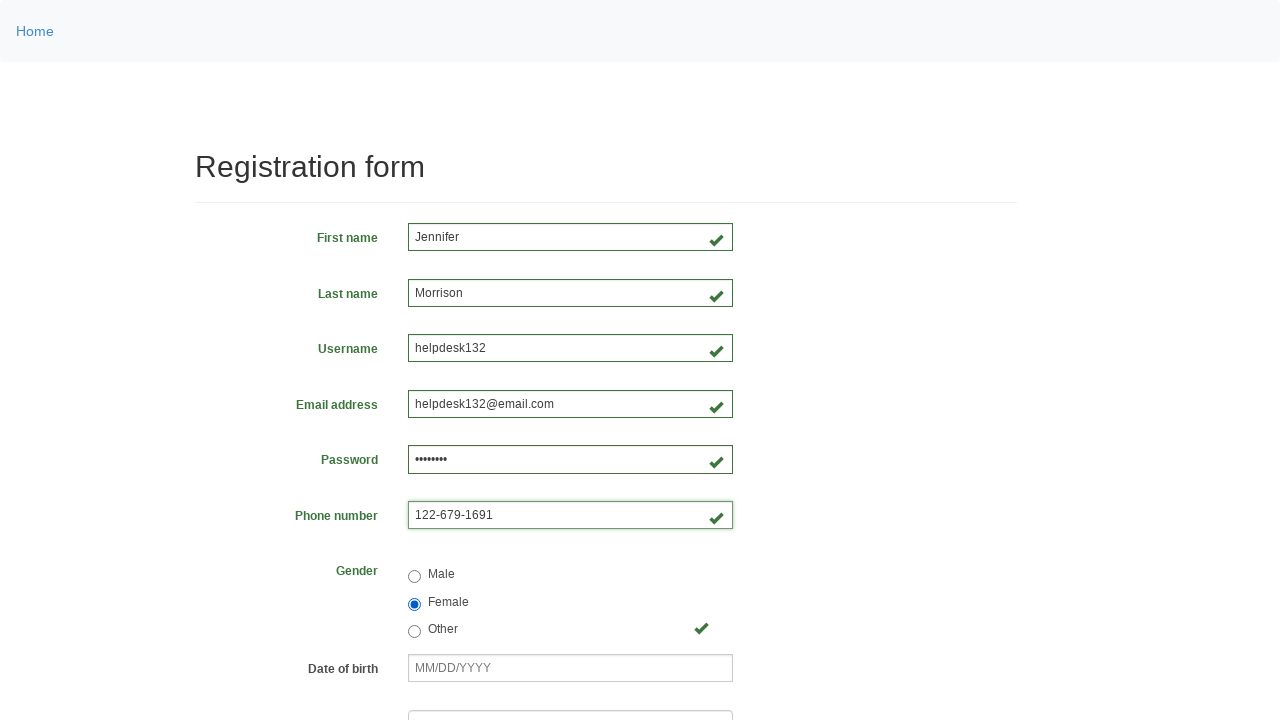

Filled date of birth field with '05/15/1990' on input[name='birthday']
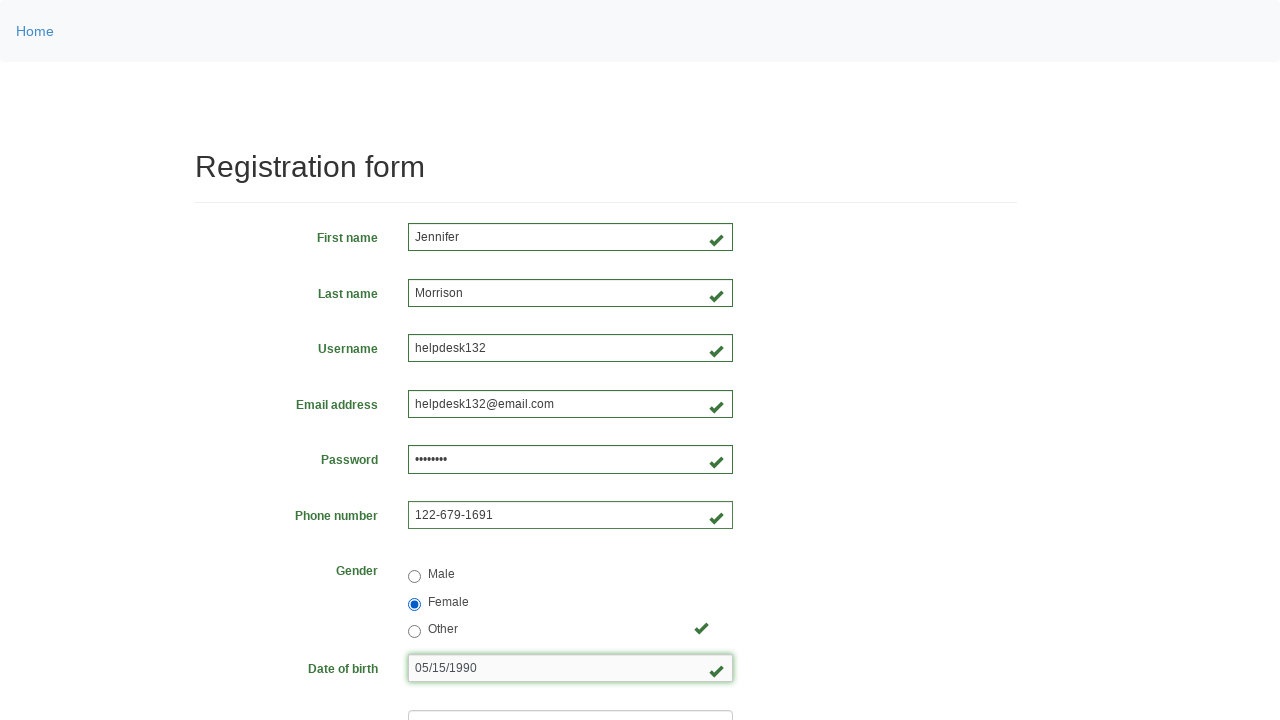

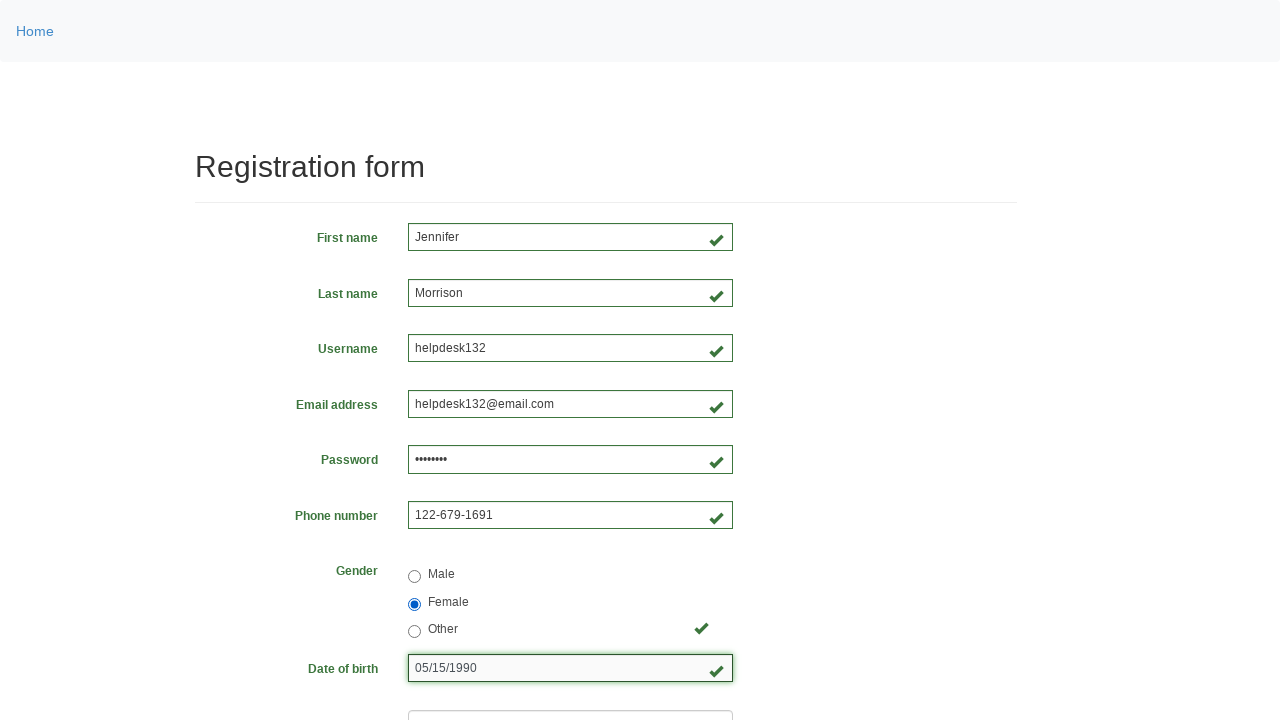